Tests dynamic controls by clicking the Remove button and displaying the resulting message

Starting URL: http://the-internet.herokuapp.com/dynamic_controls

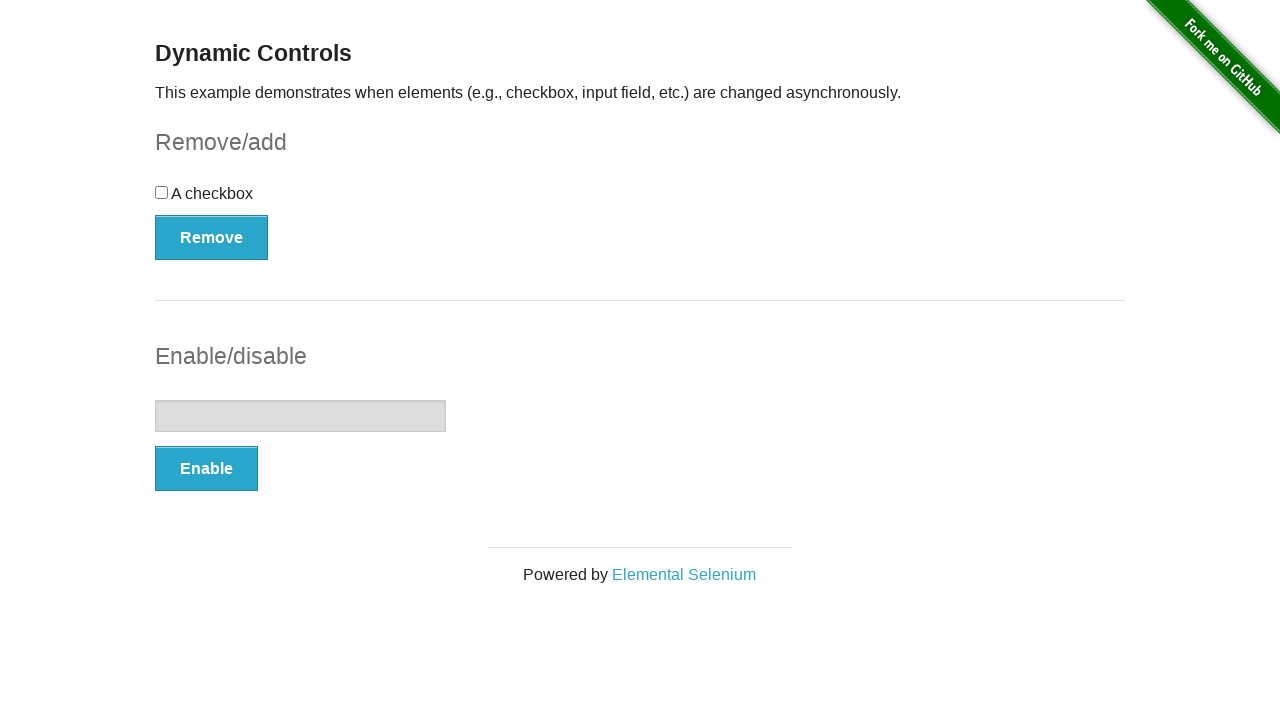

Clicked the Remove button at (212, 237) on xpath=//*[.='Remove']
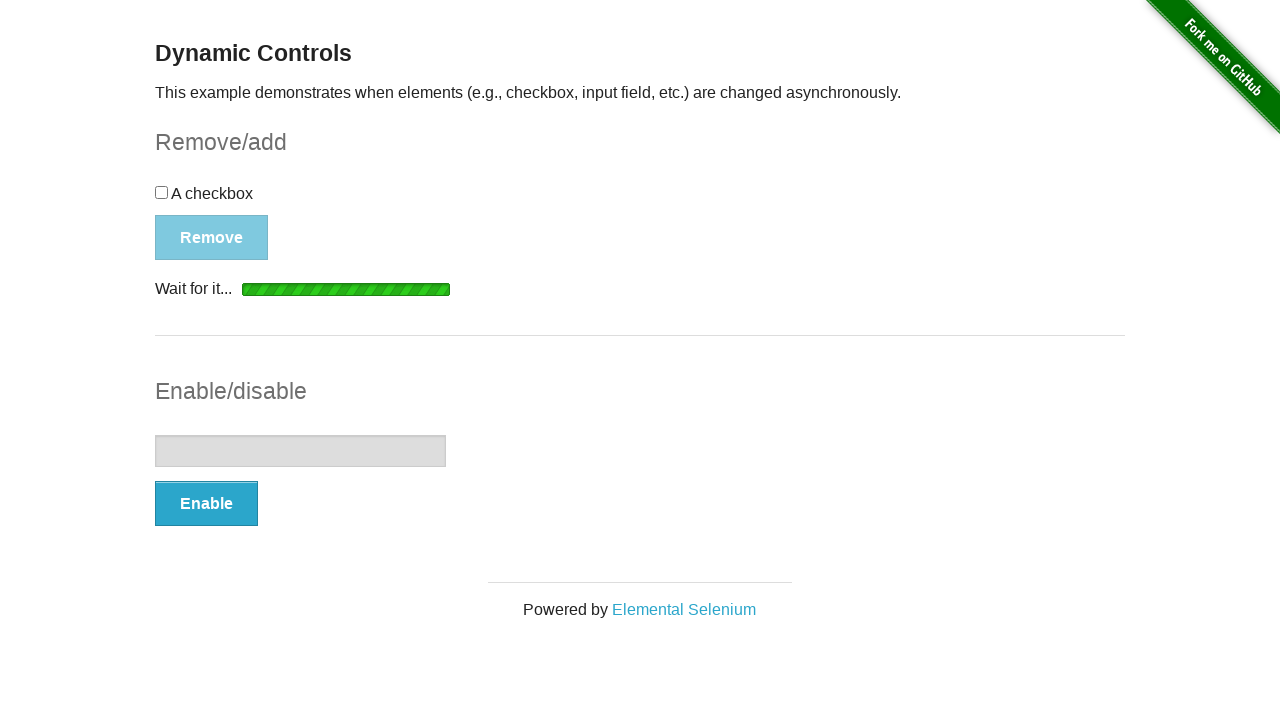

Waited for message element to appear
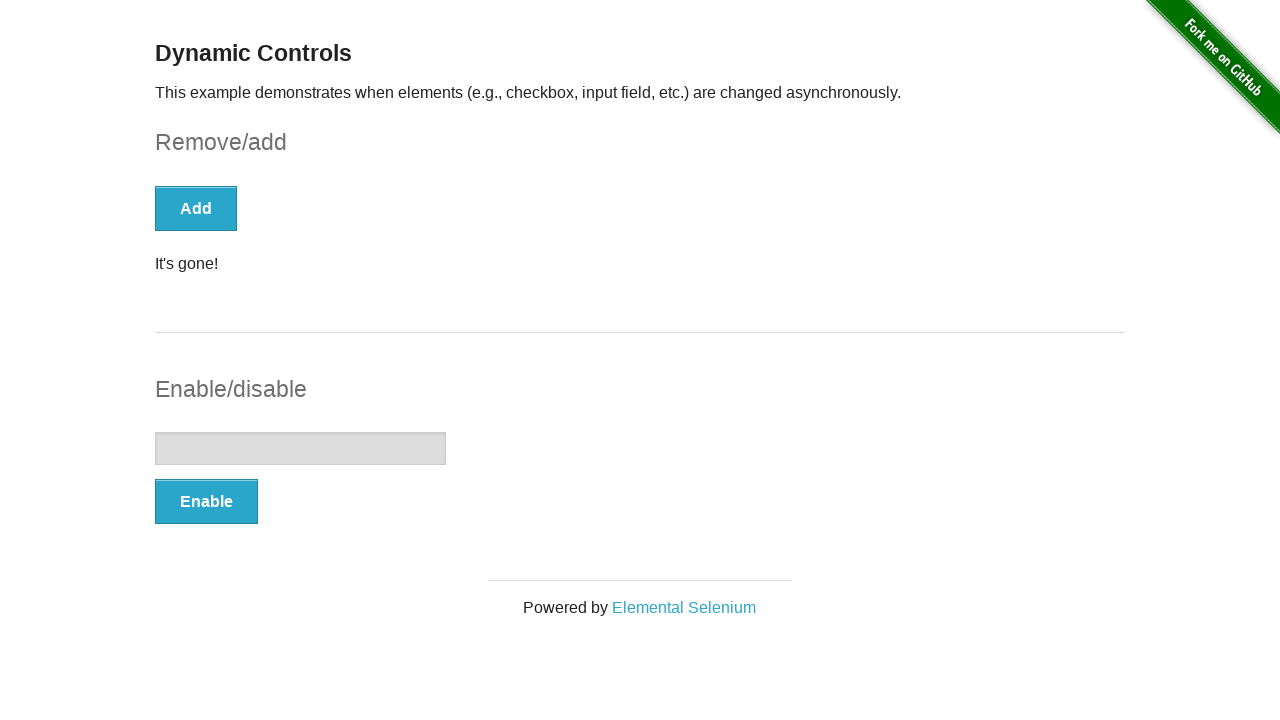

Located the message element
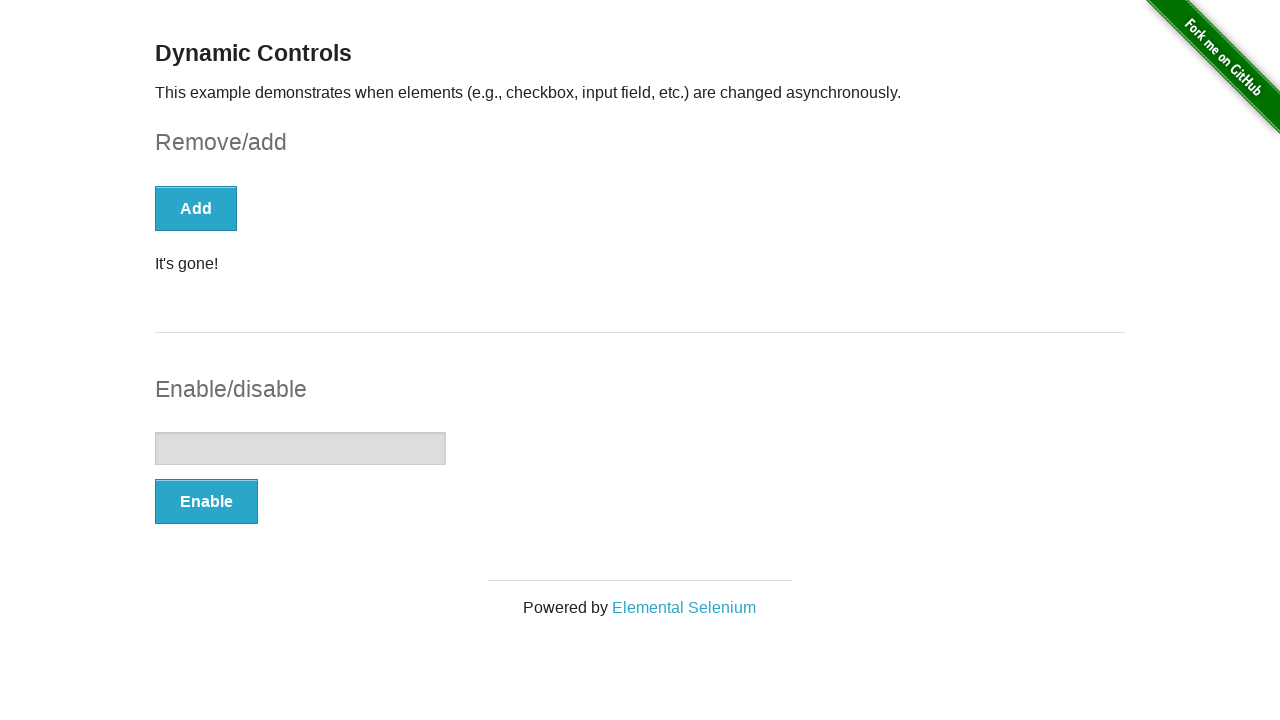

Retrieved and printed message text content
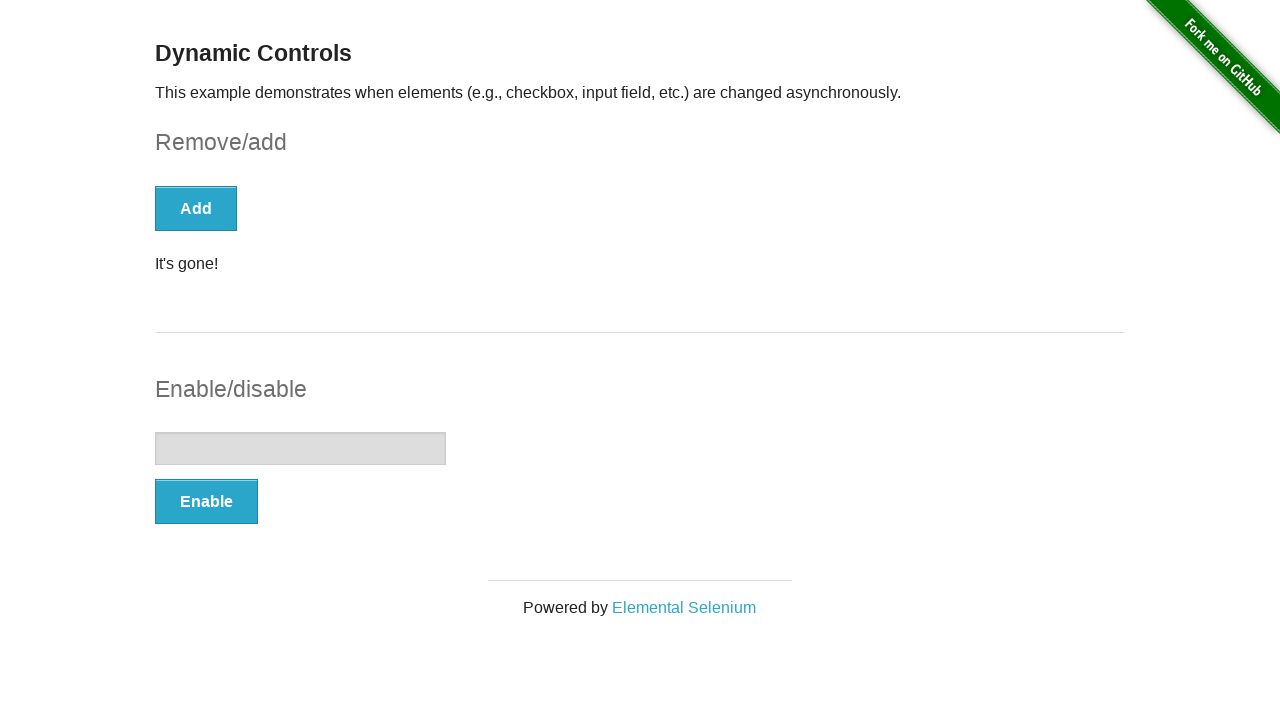

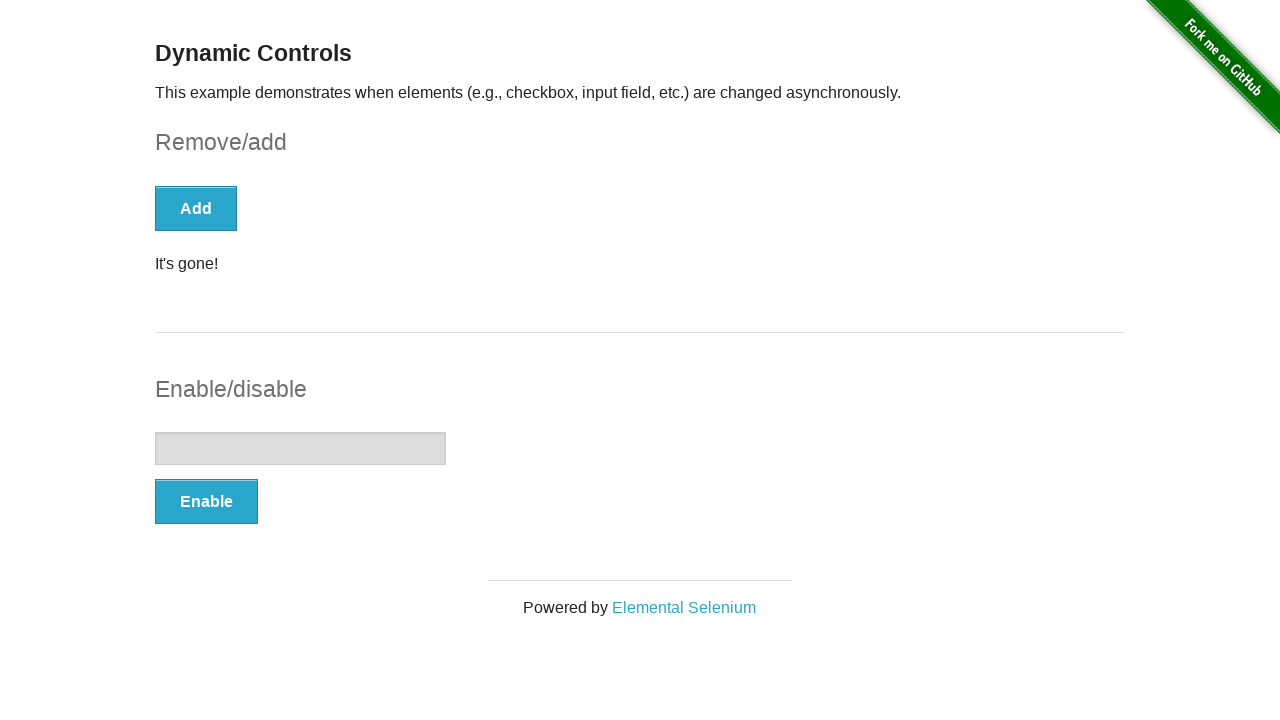